Tests a web form by clicking a checkbox and submitting the form, then verifying the success message

Starting URL: https://www.selenium.dev/selenium/web/web-form.html

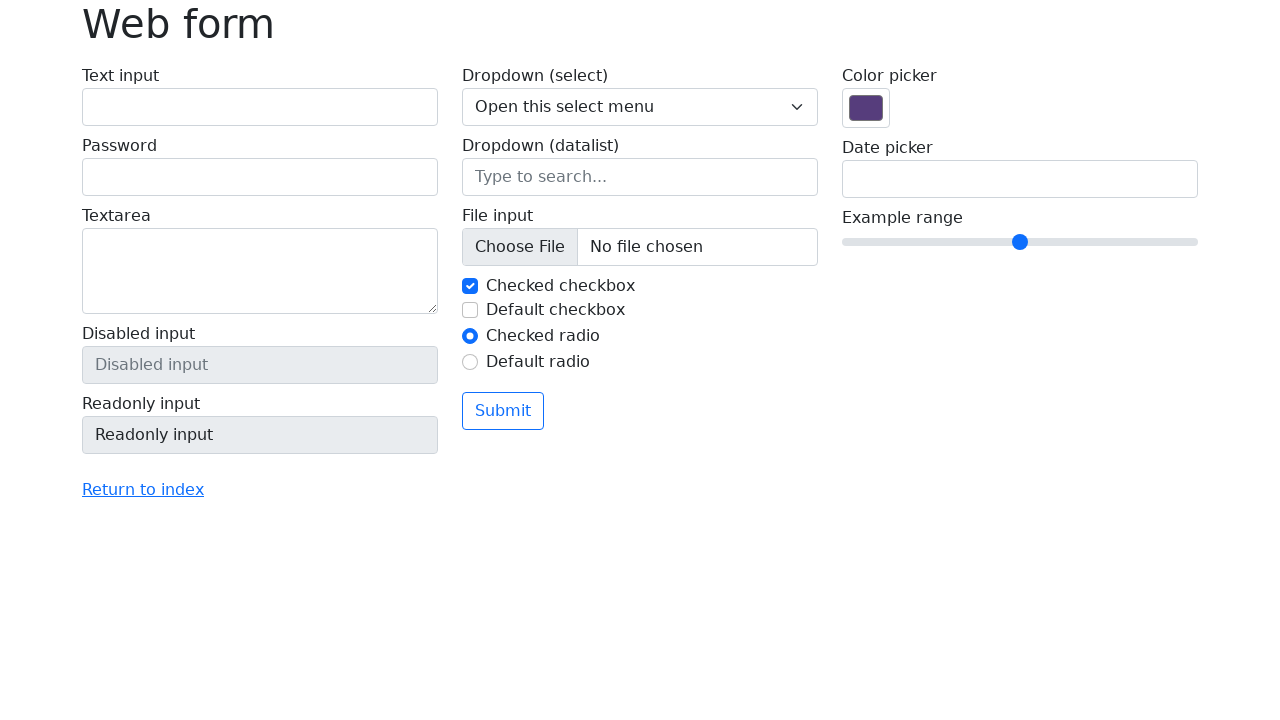

Navigated to web form page
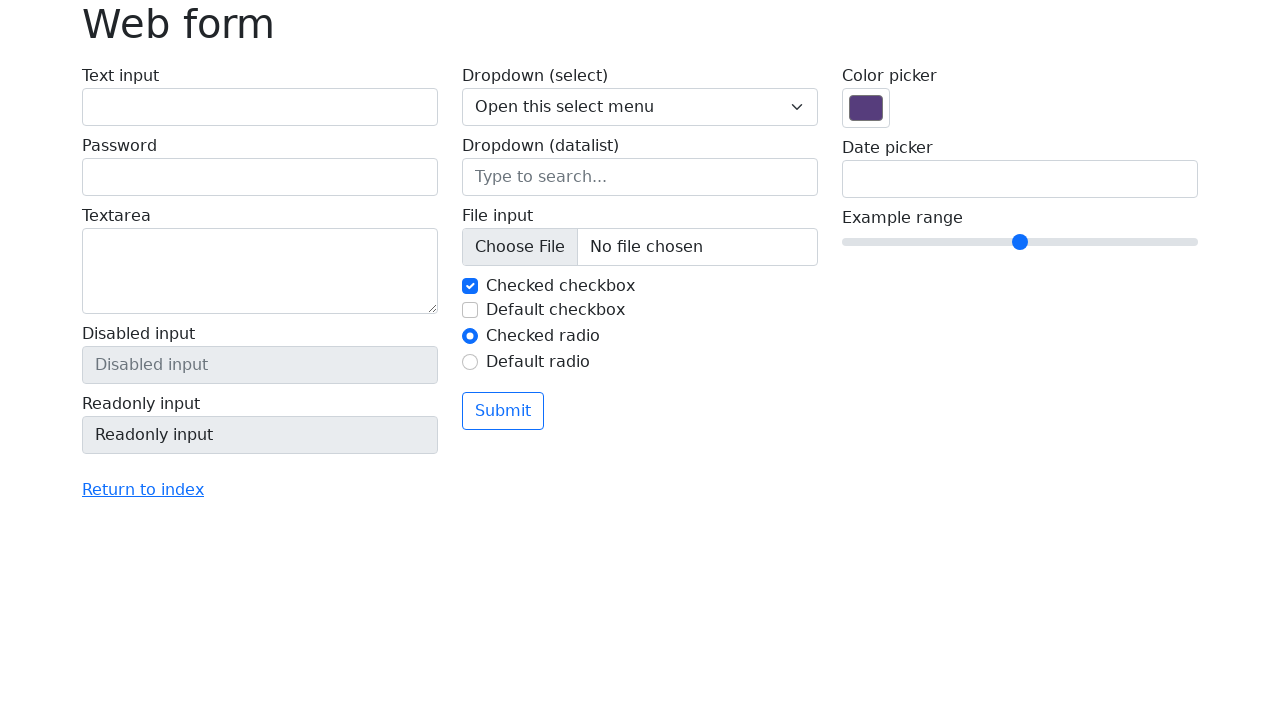

Clicked checkbox element at (470, 310) on #my-check-2
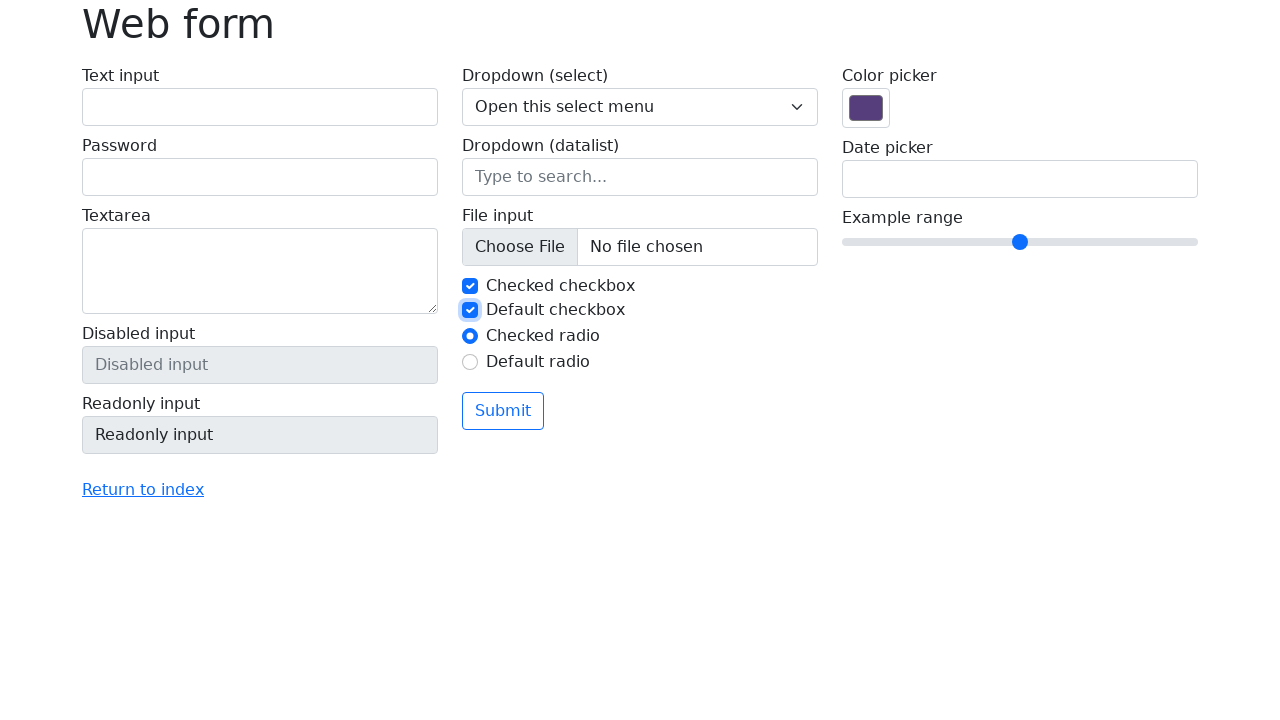

Clicked submit button at (503, 411) on button.btn.btn-outline-primary.mt-3
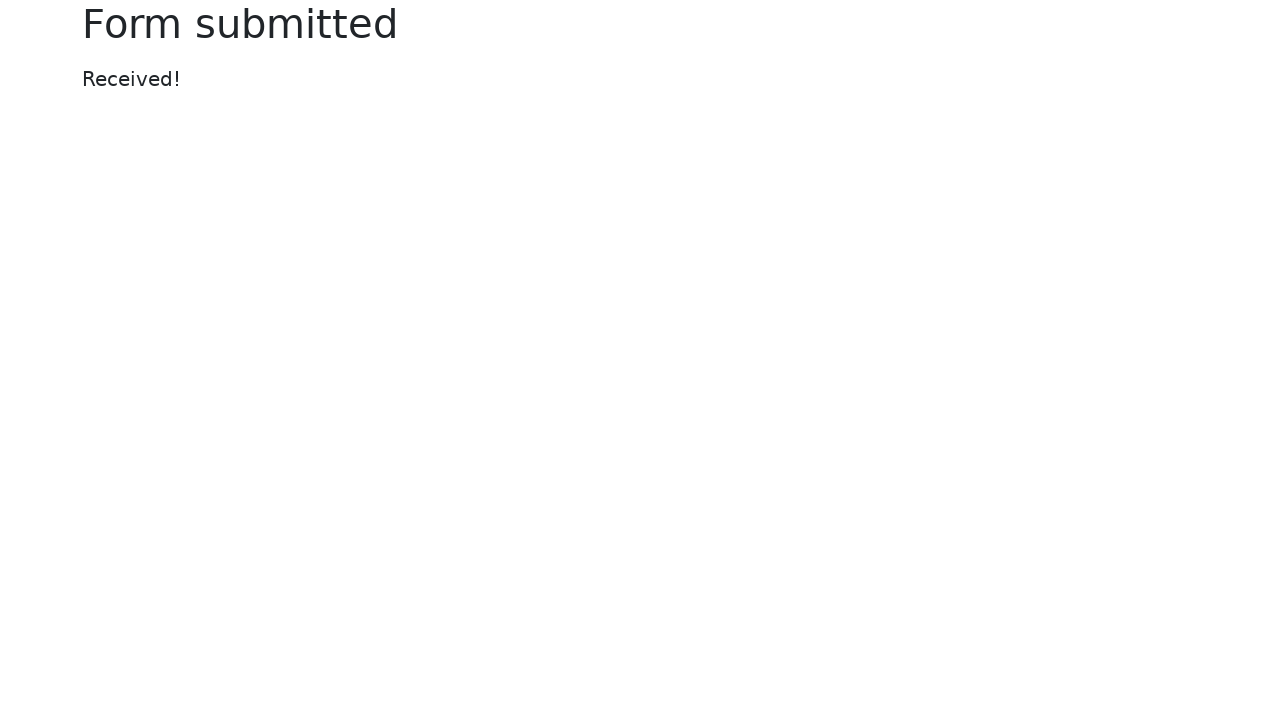

Success message appeared
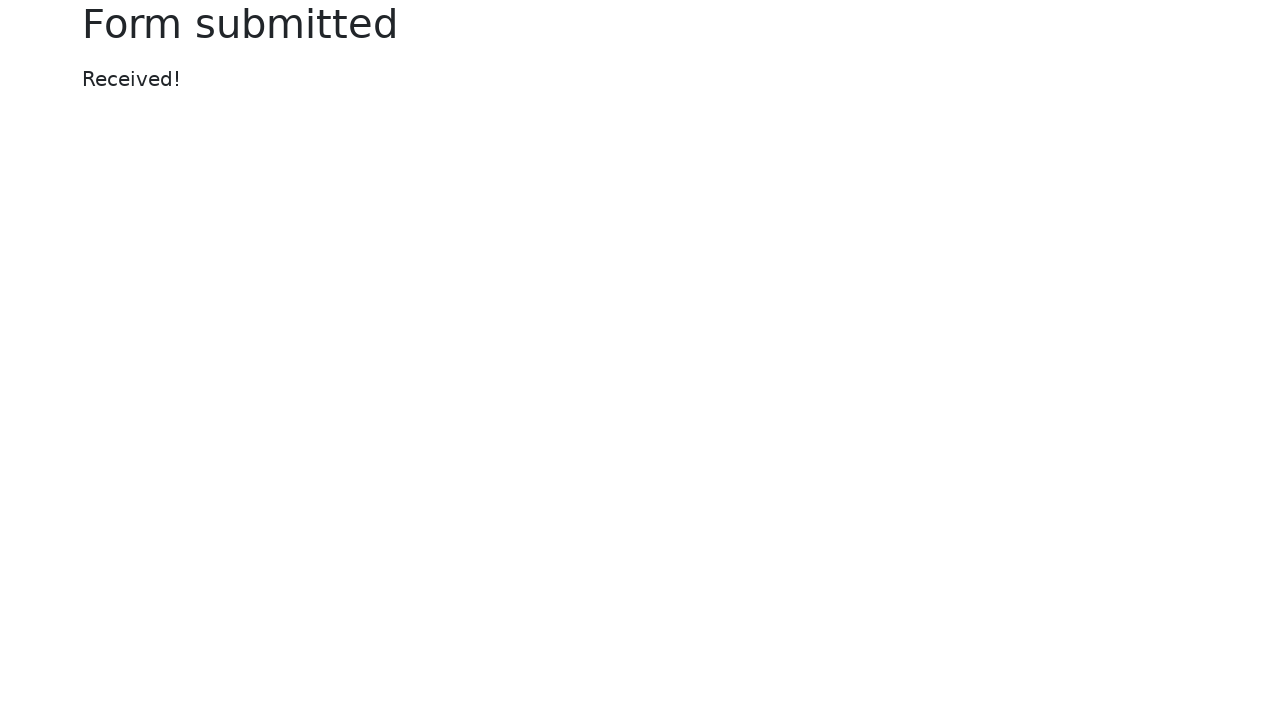

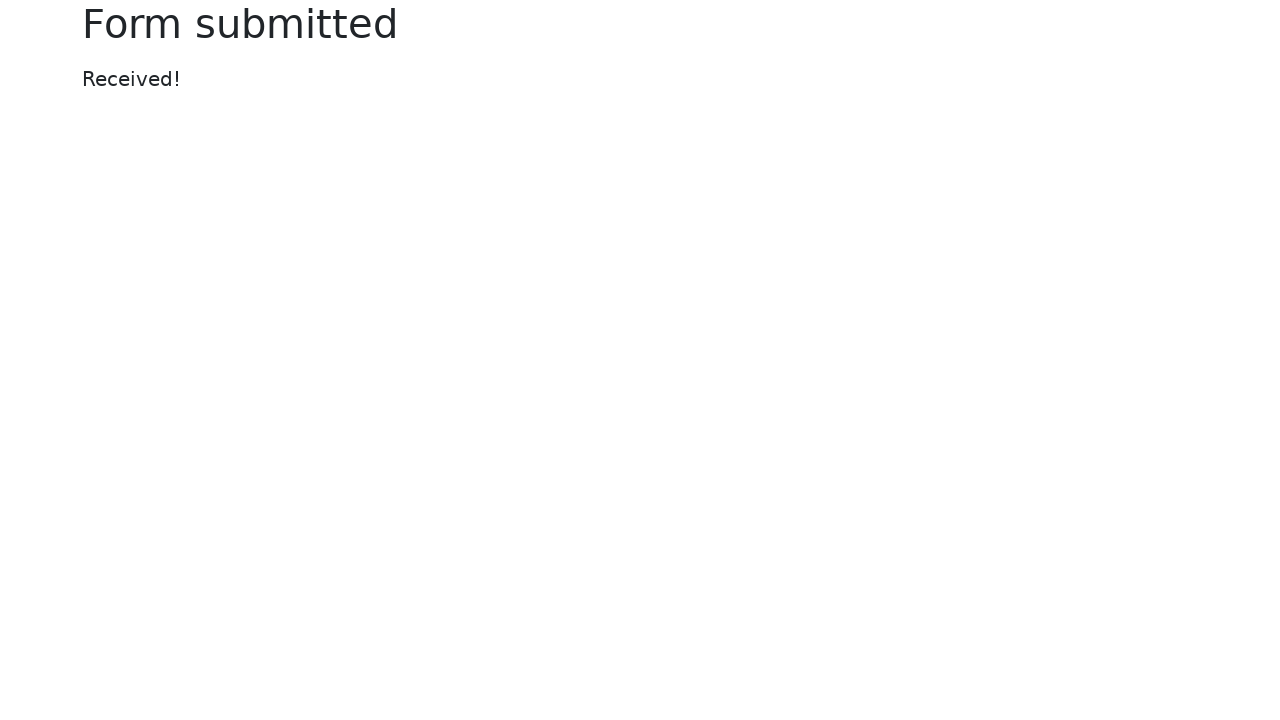